Tests button click functionality and verifies the button state changes

Starting URL: https://artoftesting.com/samplesiteforselenium

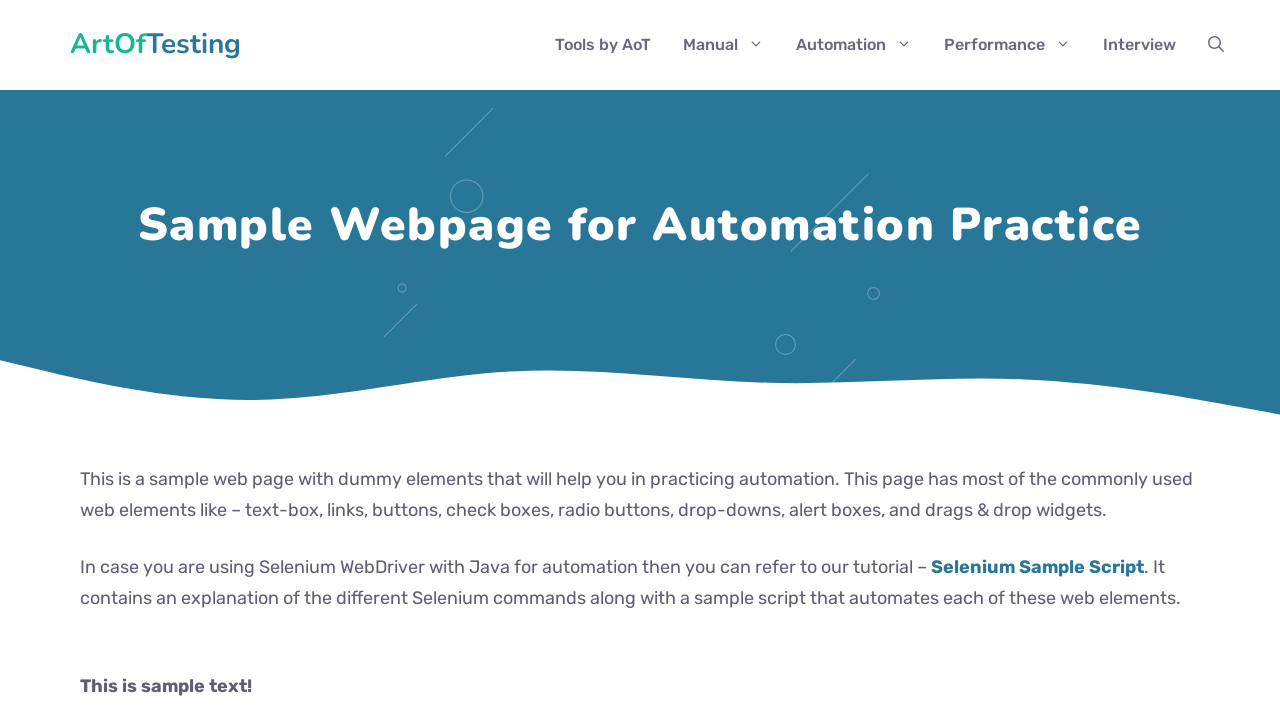

Clicked the button to test button click functionality at (202, 360) on #idOfButton
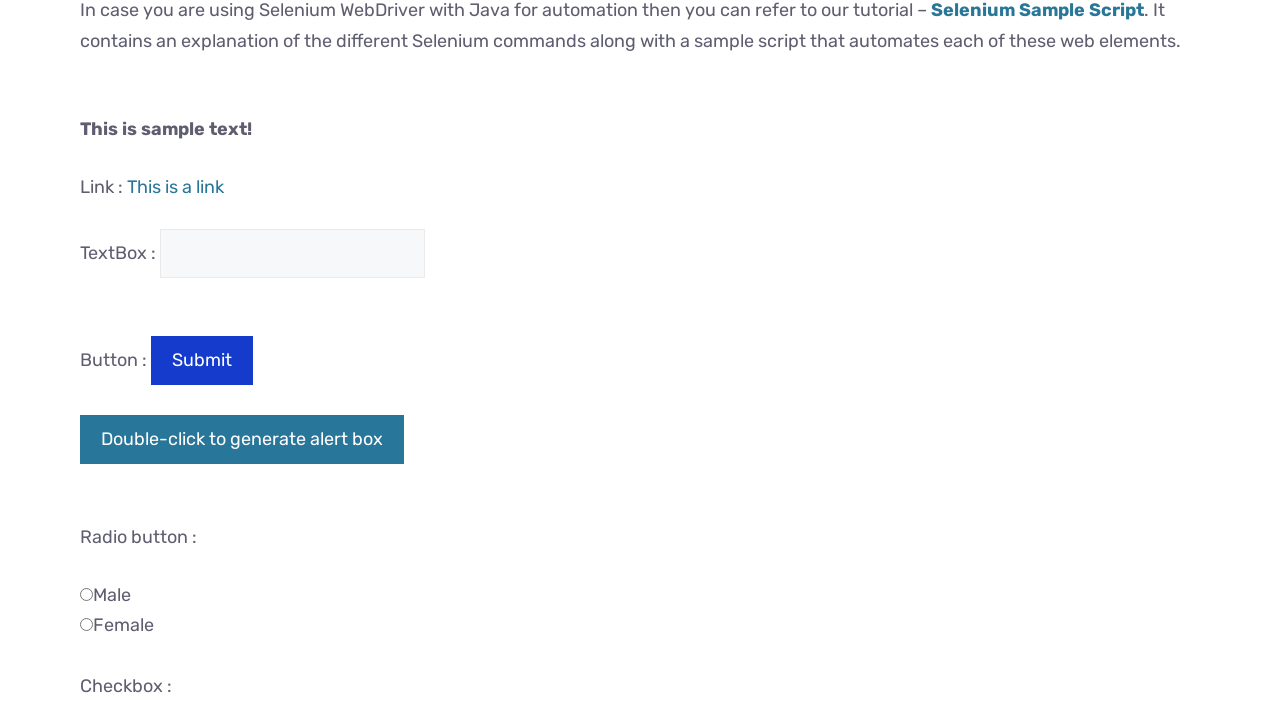

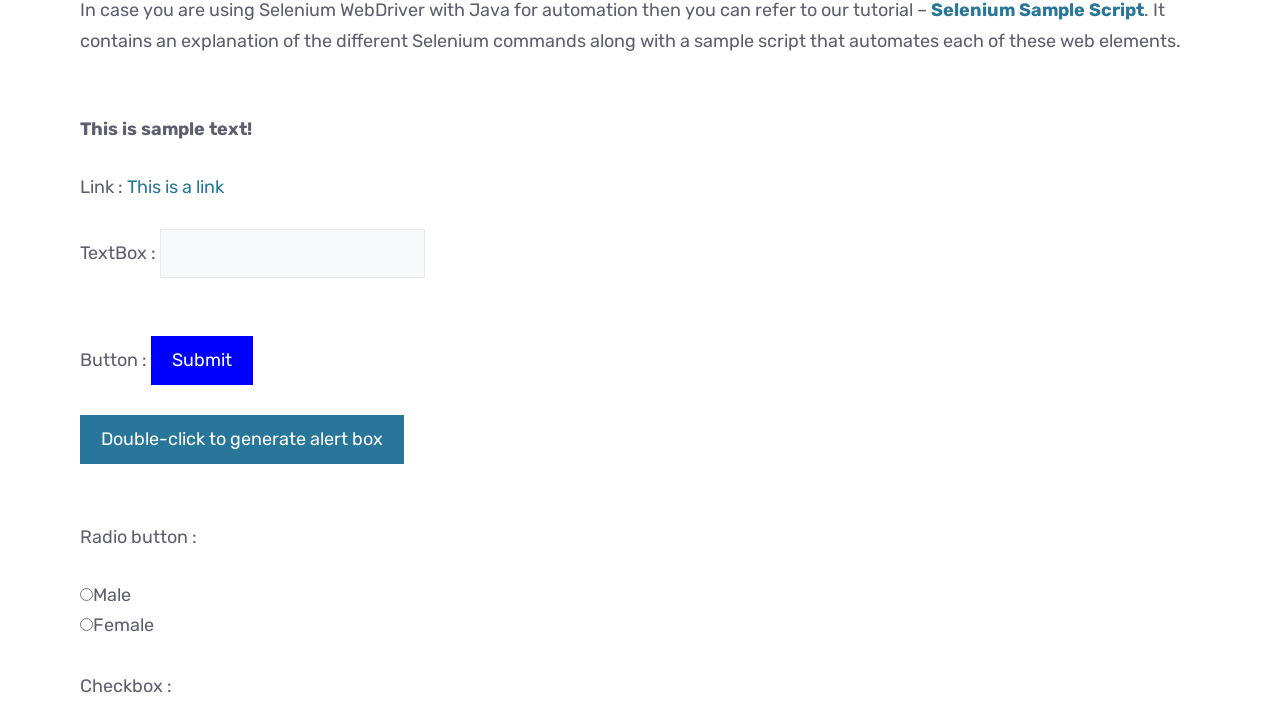